Tests that dynamic display advertisements (GIF images) are shown on the page when the showAd parameter is set to true.

Starting URL: https://demo.applitools.com/hackathonApp.html?showAd=true

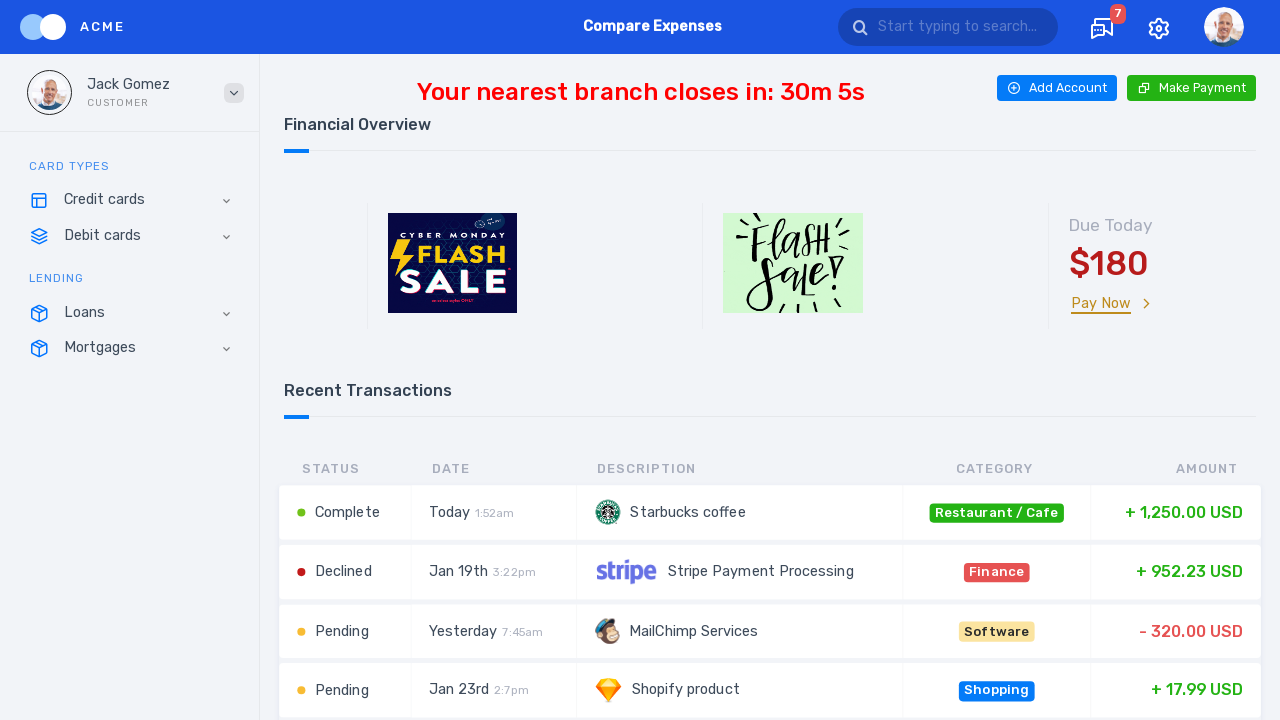

Waited for first flash sale GIF to be present in DOM
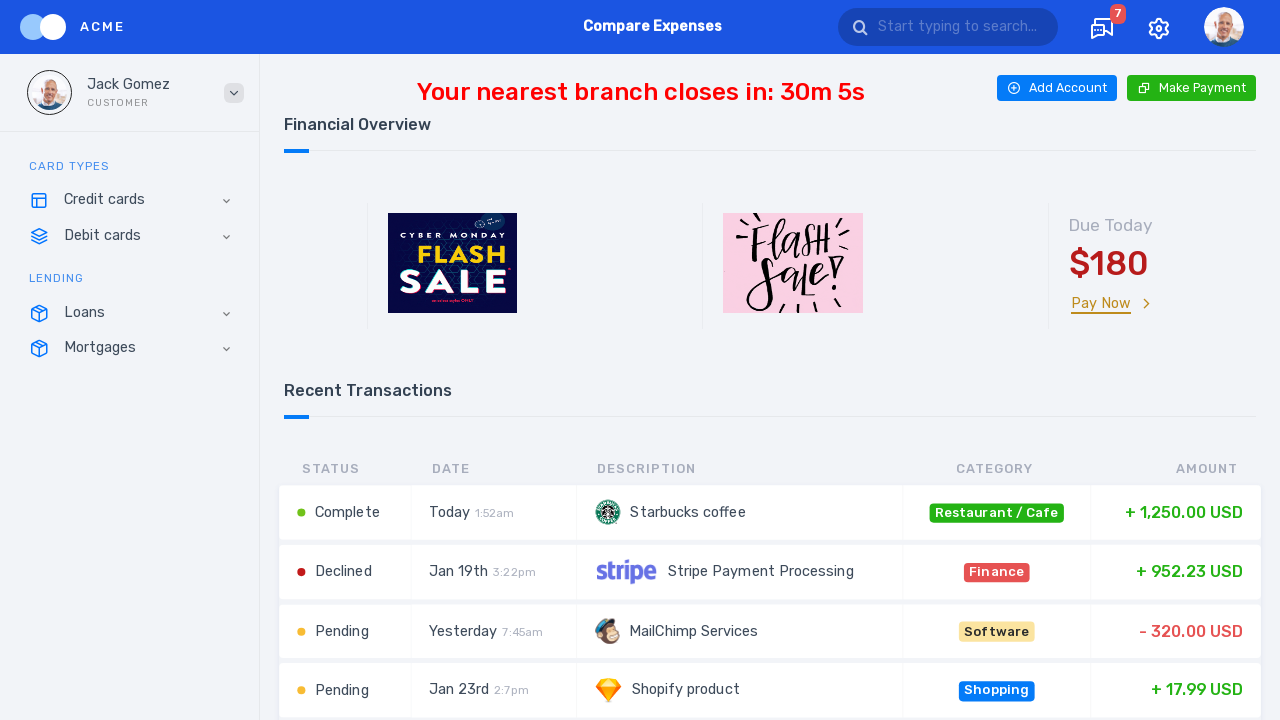

Verified first flash sale GIF is visible on page
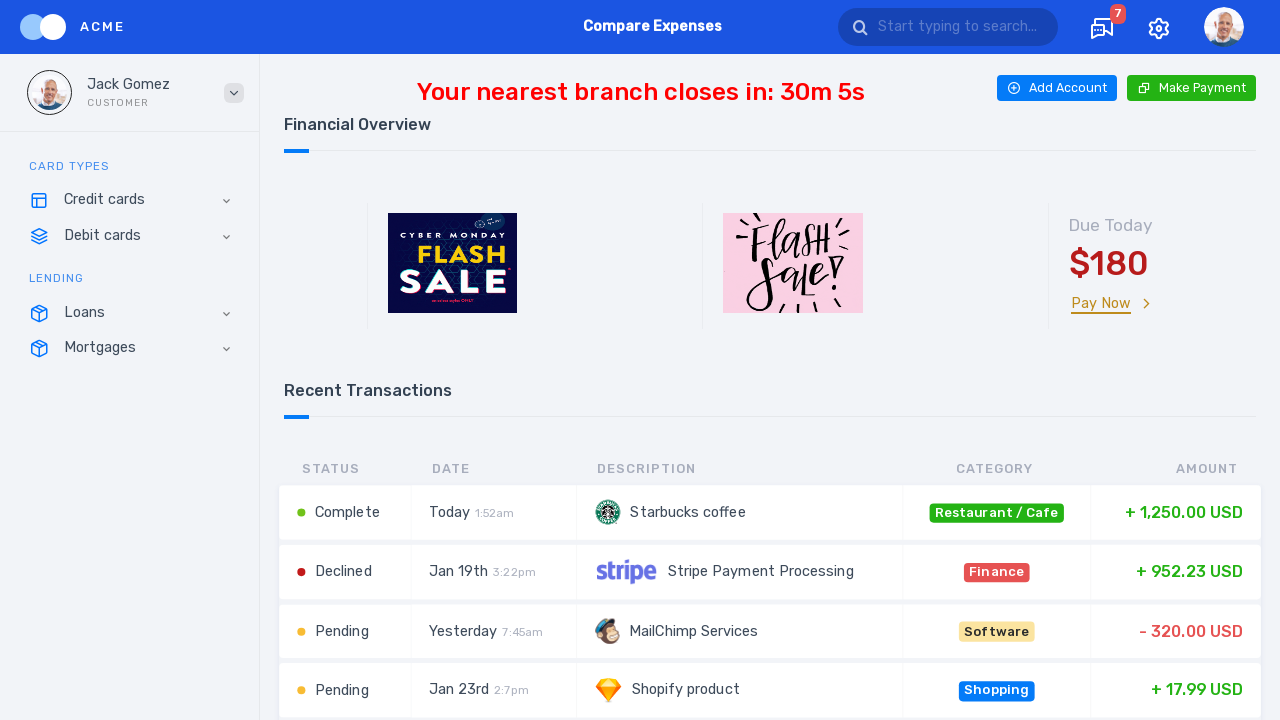

Located second flash sale GIF element
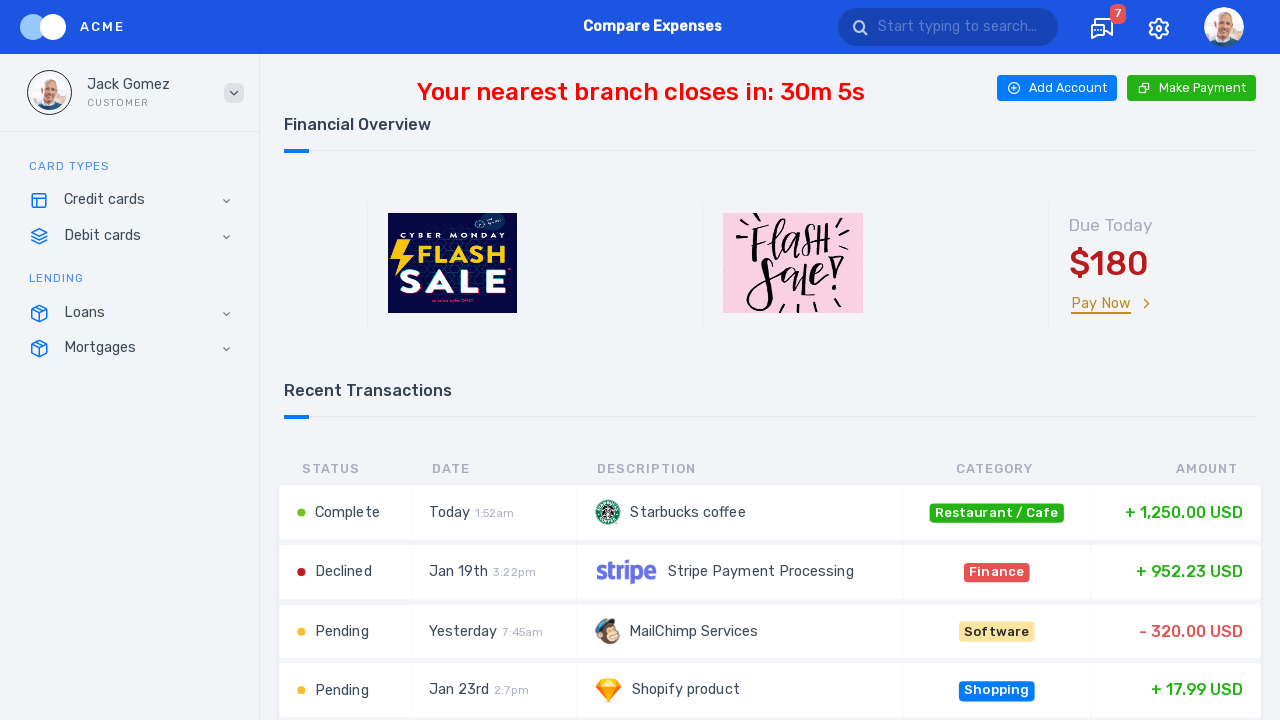

Verified second flash sale GIF is visible on page
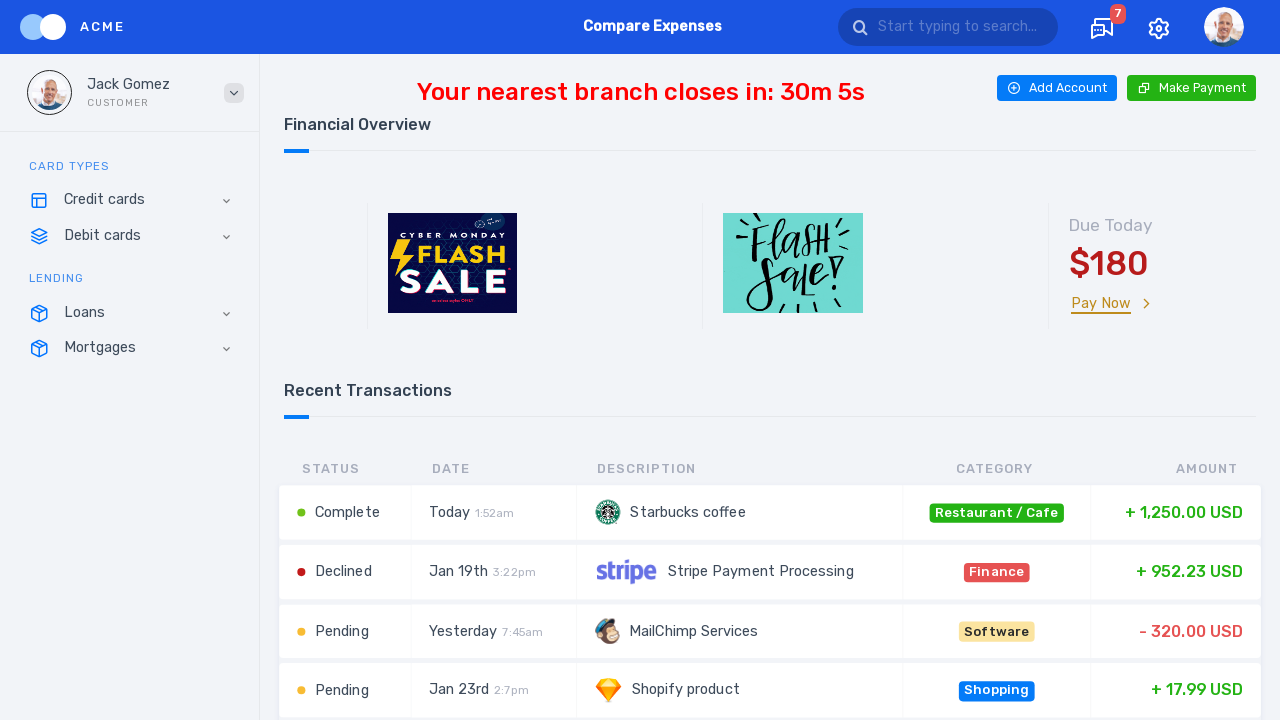

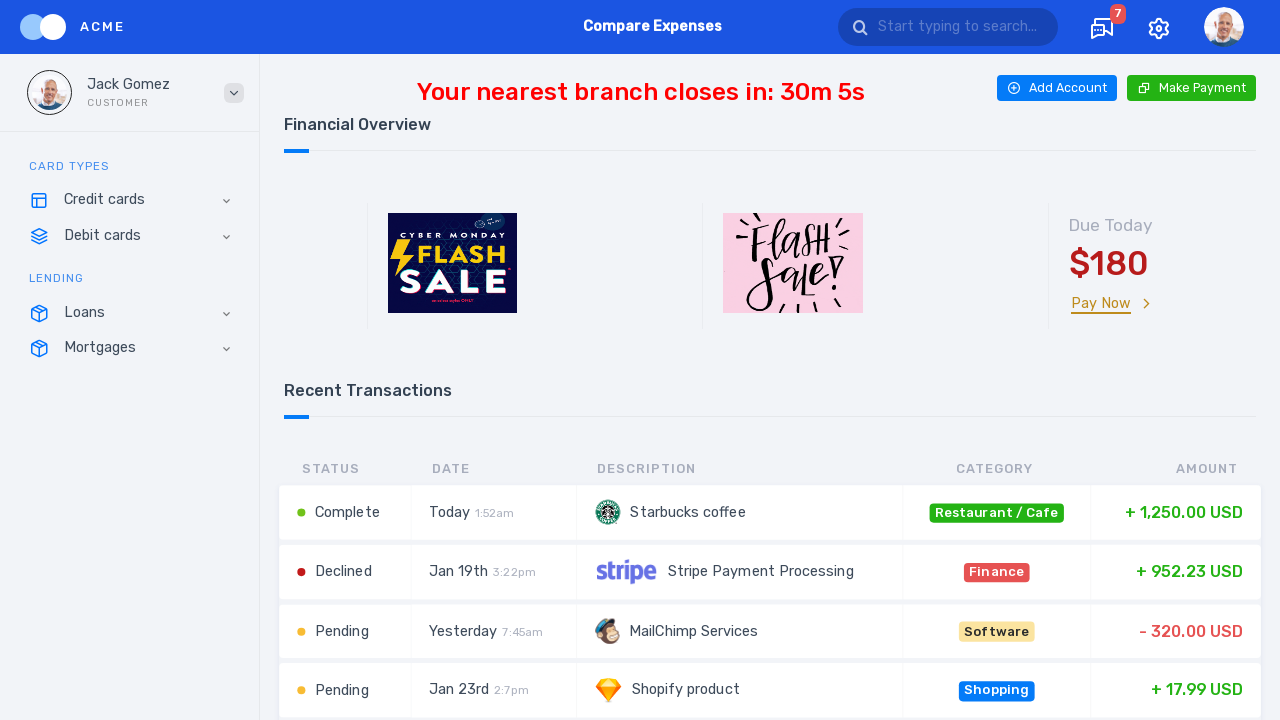